Tests right-clicking a button and verifying the right click message appears

Starting URL: https://demoqa.com/buttons

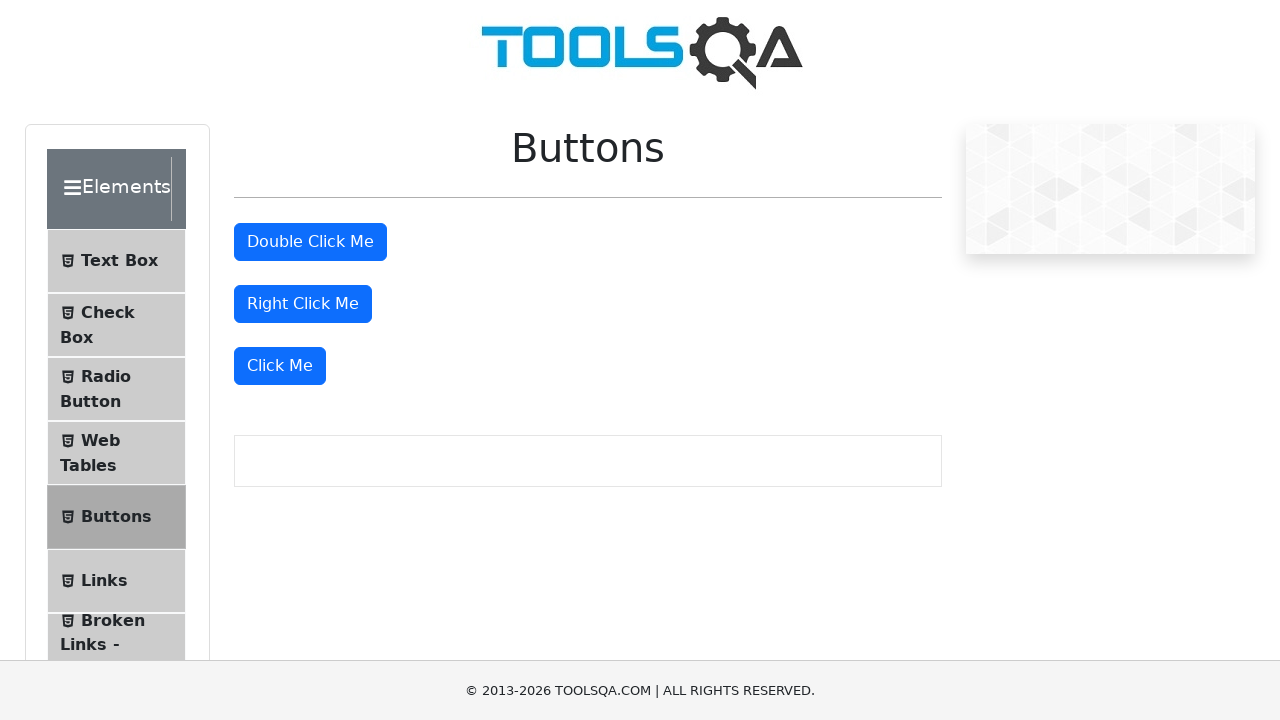

Scrolled right-click button into view
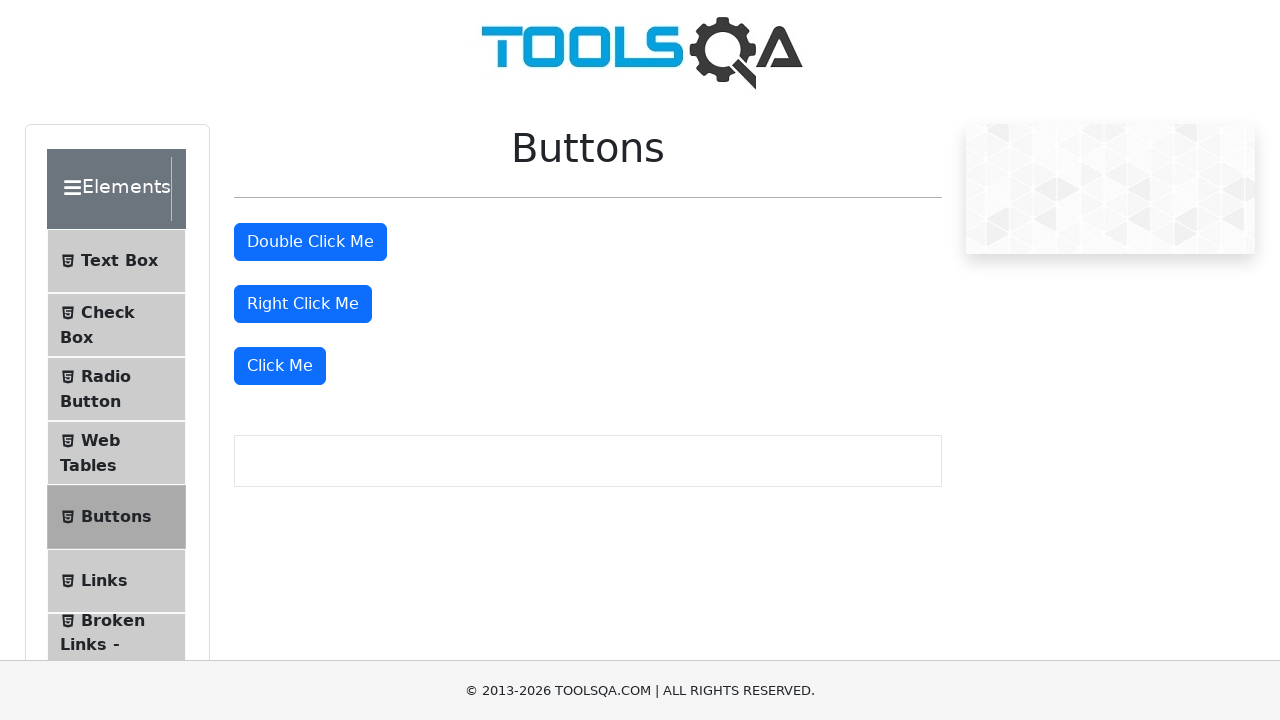

Right-clicked the button at (303, 304) on #rightClickBtn
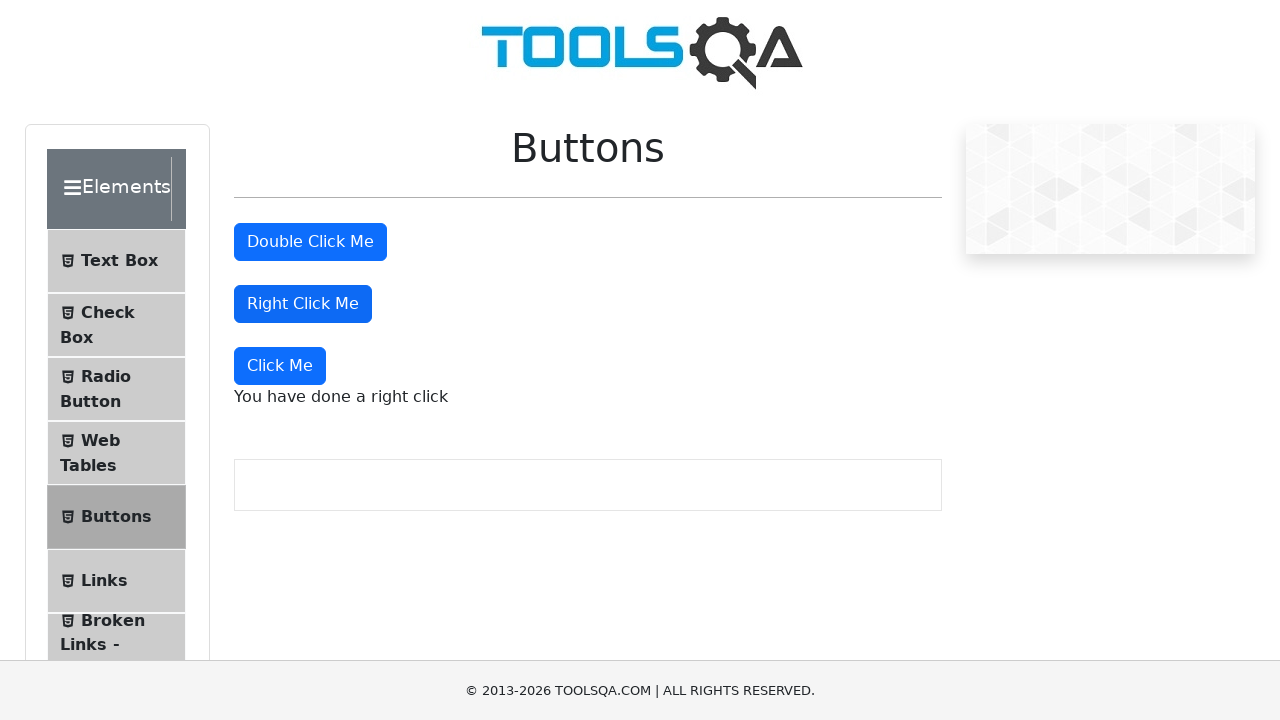

Right-click message appeared
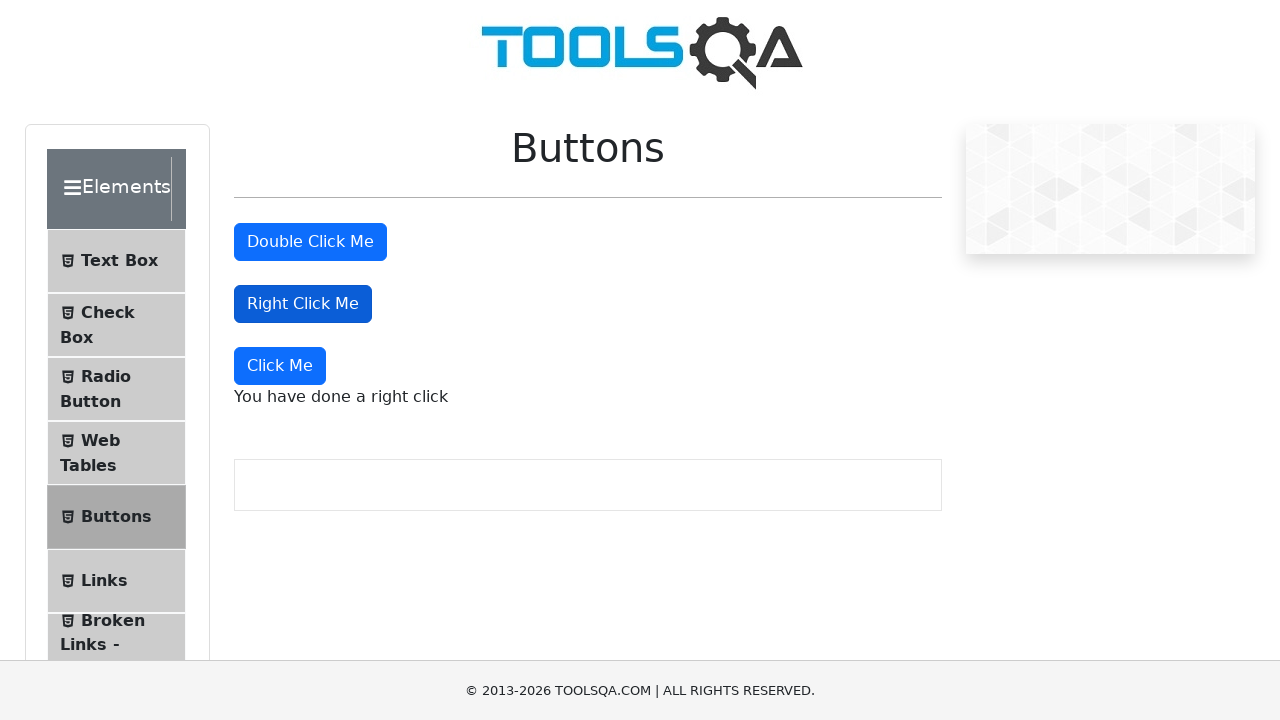

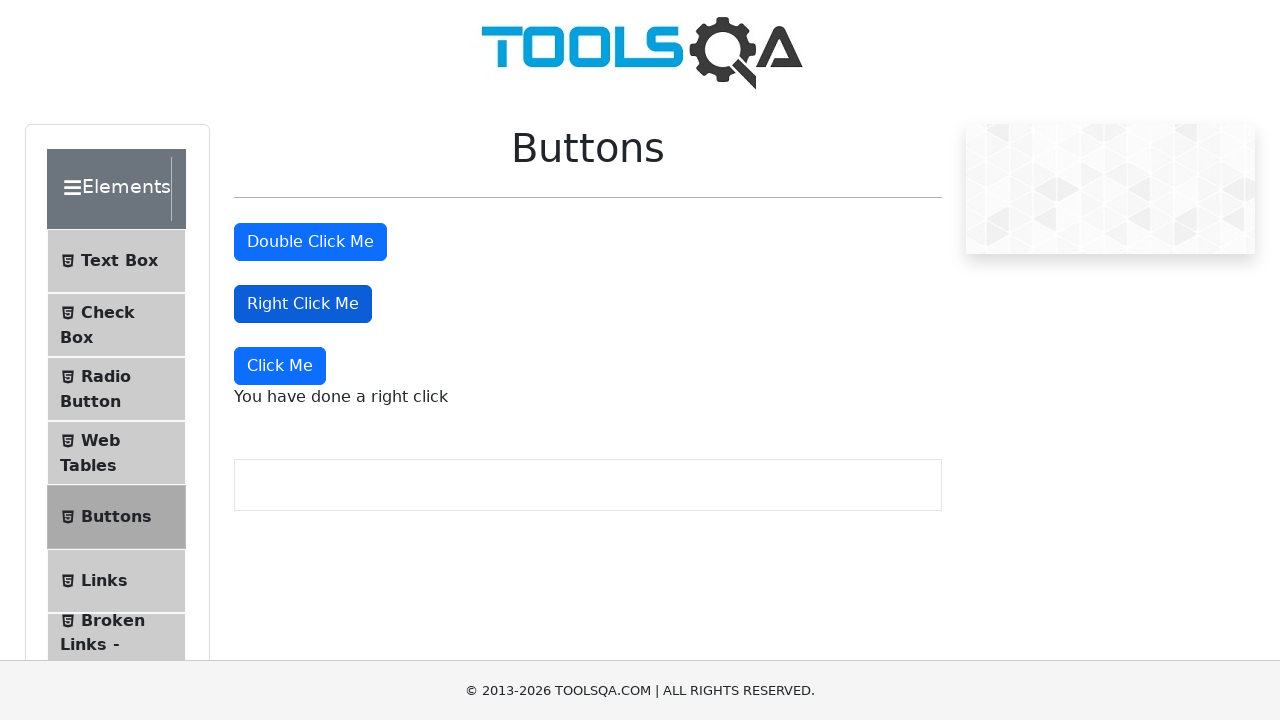